Tests multi-select dropdown functionality by clicking on dropdown and selecting an option

Starting URL: https://coreui.io/bootstrap/docs/forms/multi-select/

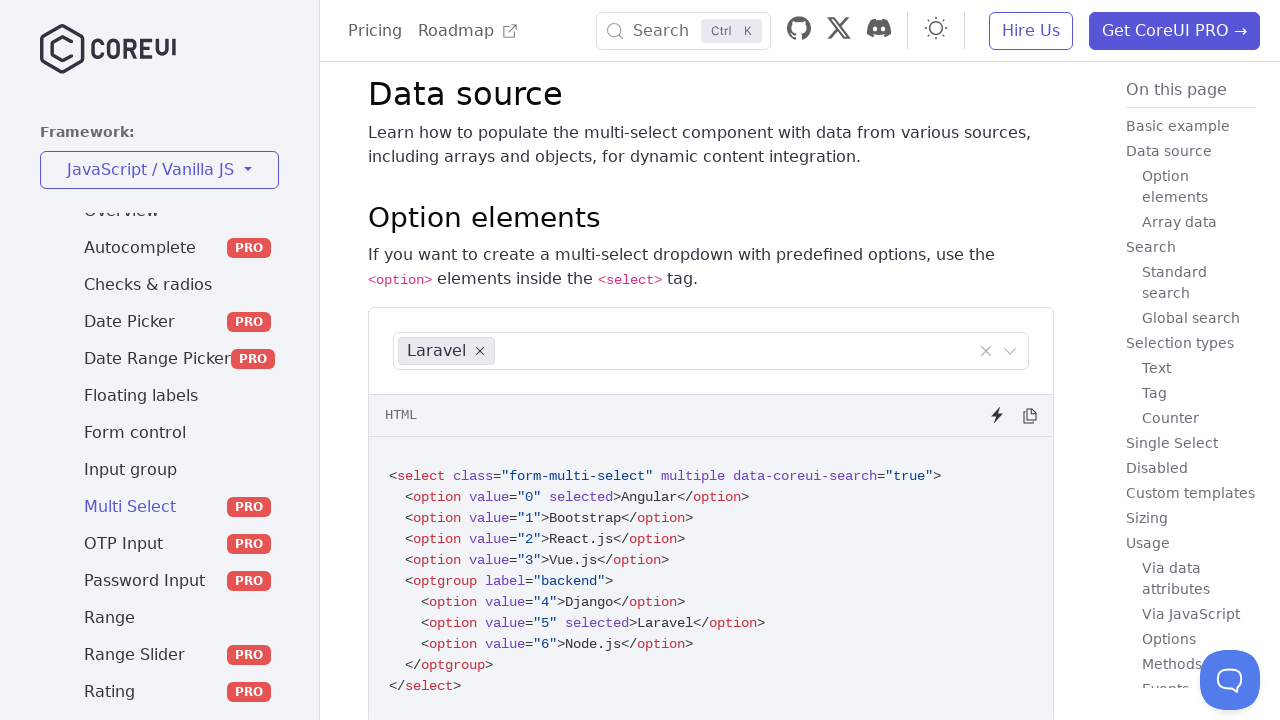

Clicked on multi-select dropdown button at (1010, 351) on xpath=//html/body/div[2]/div/main/div[3]/div[1]/div[1]/div/div[1]/div[2]/button[
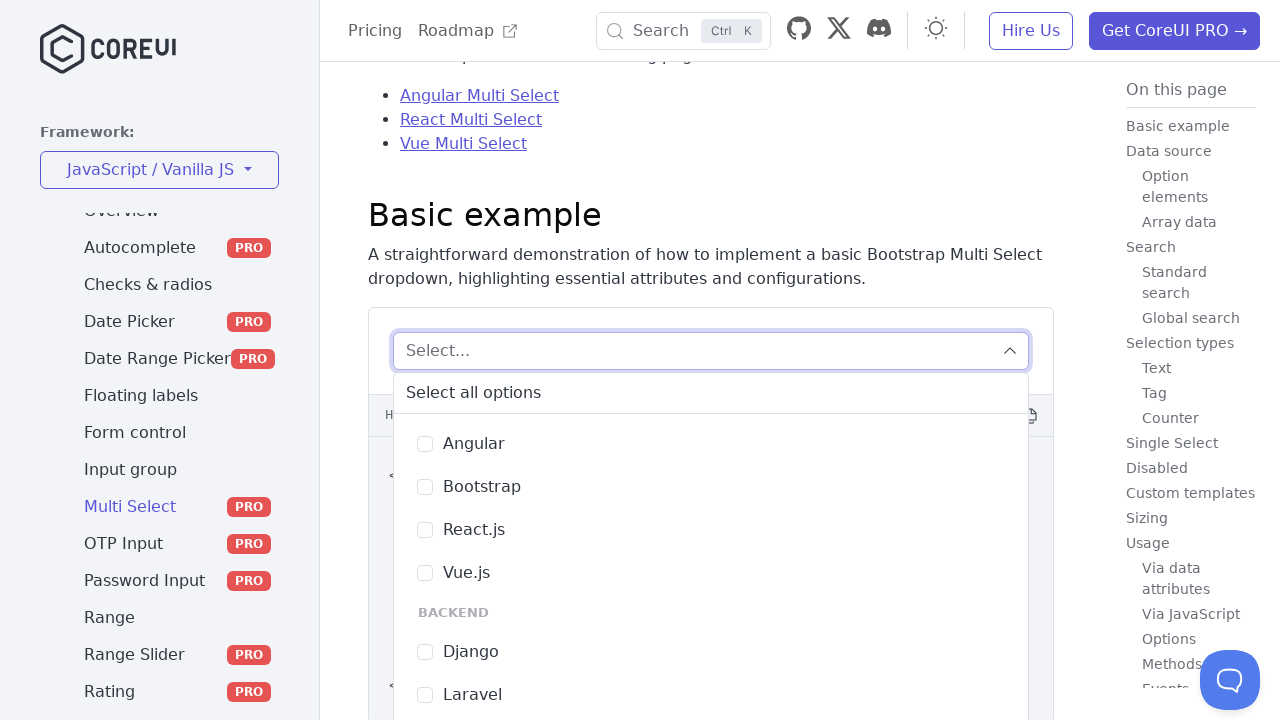

Dropdown options loaded and became visible
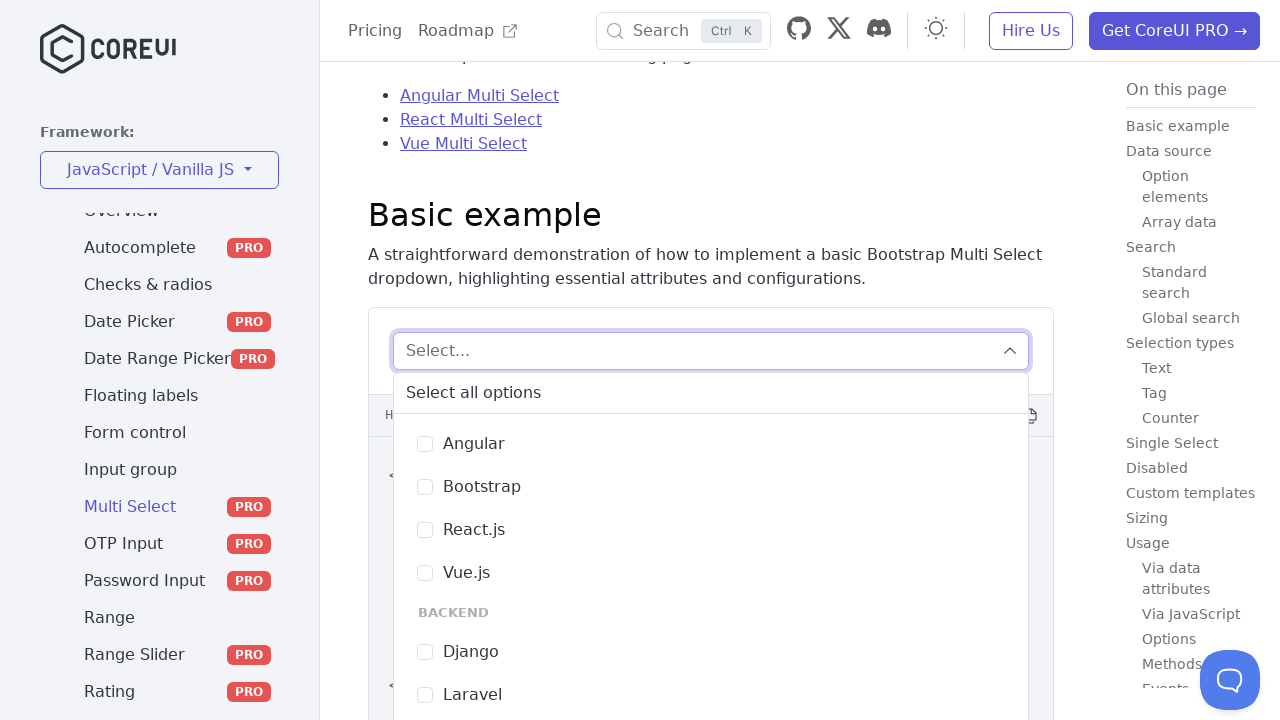

Selected 'Angular' option from dropdown at (711, 543) on .form-multi-select-options >> nth=0
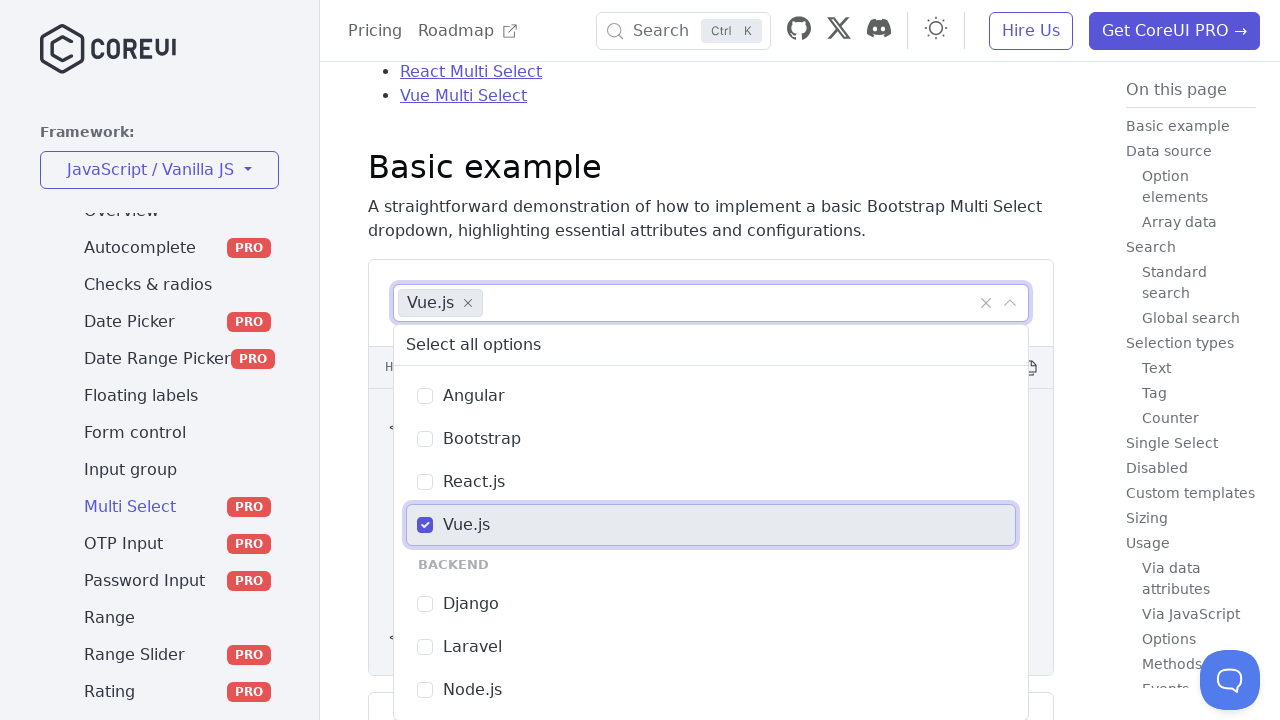

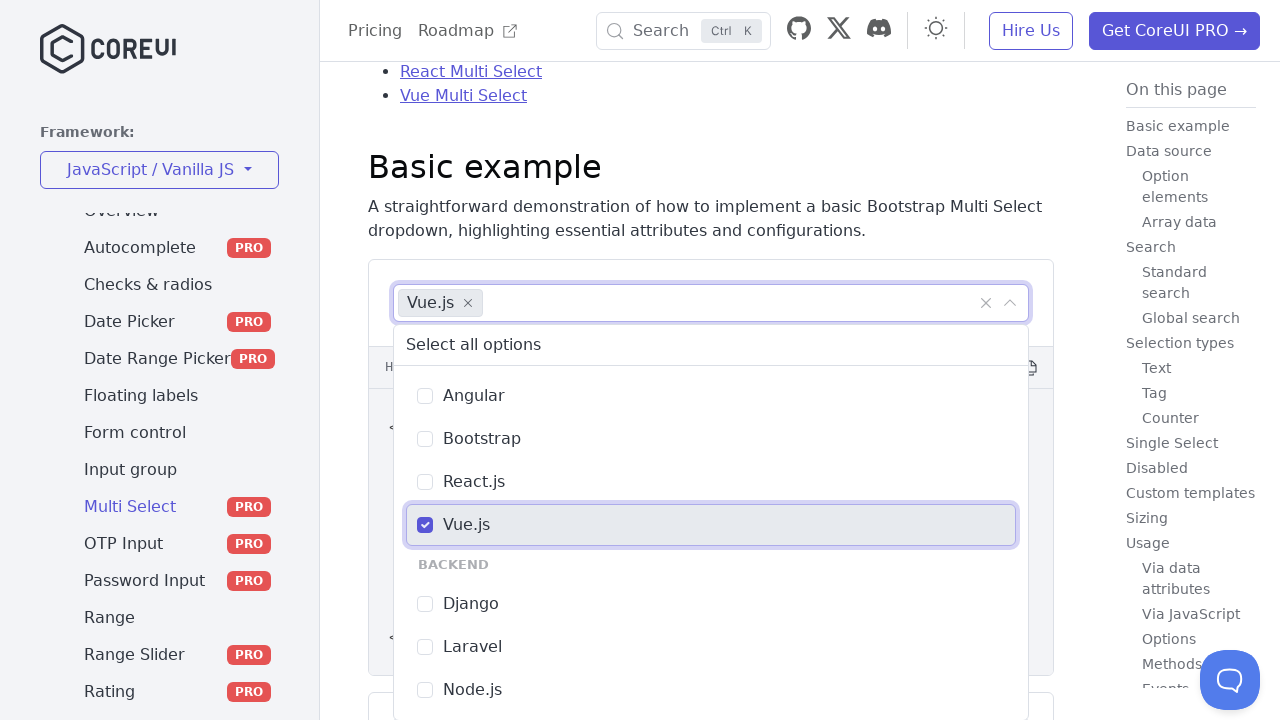